Tests the search functionality on the Federal Reserve Bank of New York website by searching for "interest rates" and verifying the search completes.

Starting URL: https://www.newyorkfed.org/

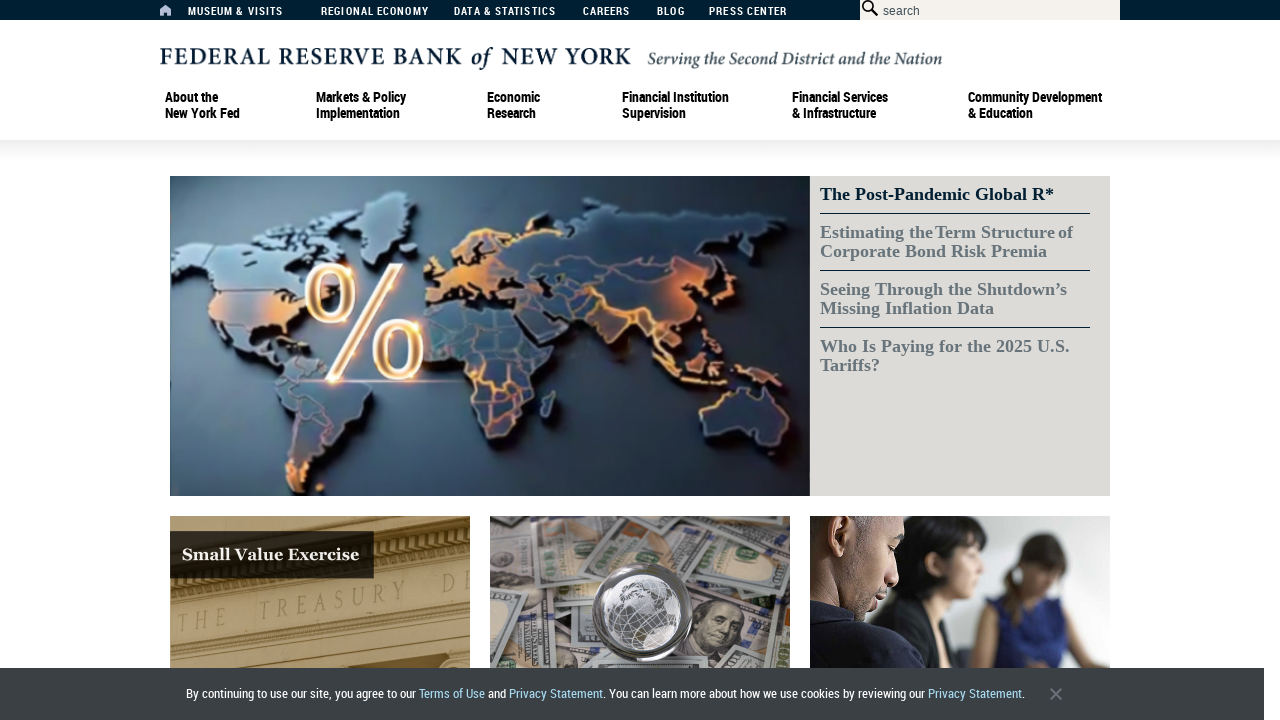

Filled search box with 'interest rates' on #searchbox
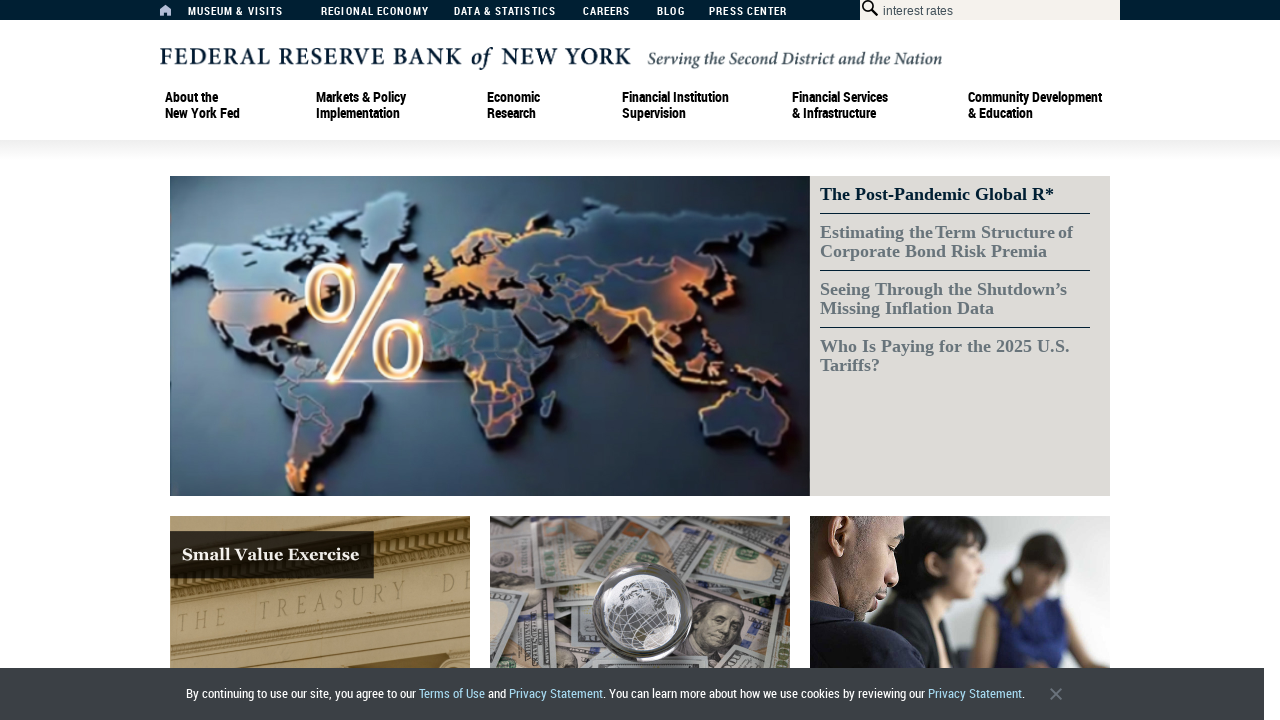

Pressed Enter to submit search on #searchbox
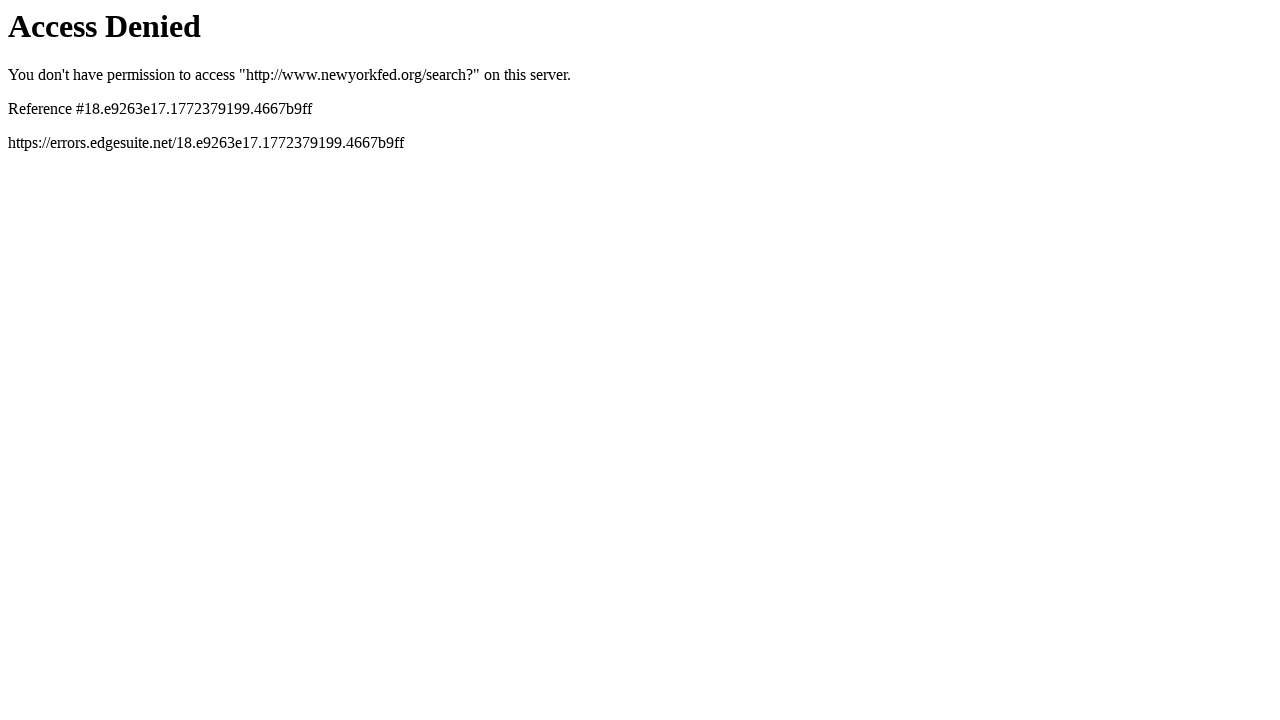

Waited for search results page to load
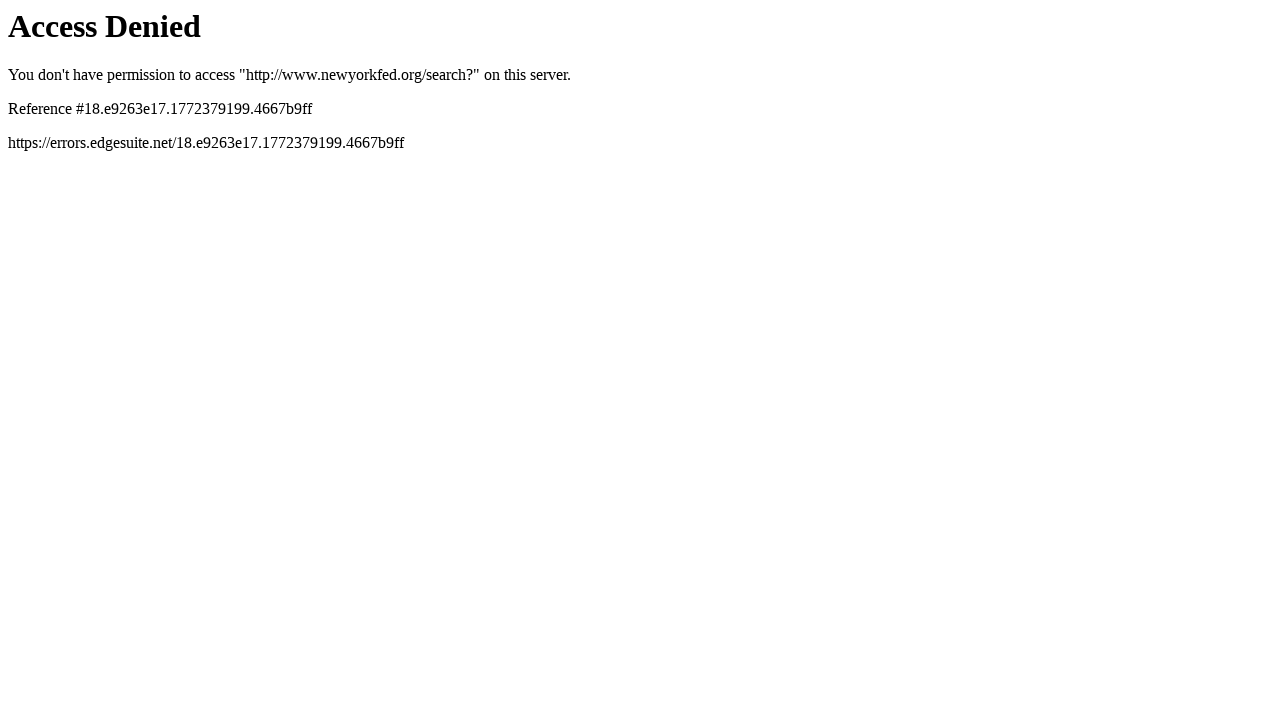

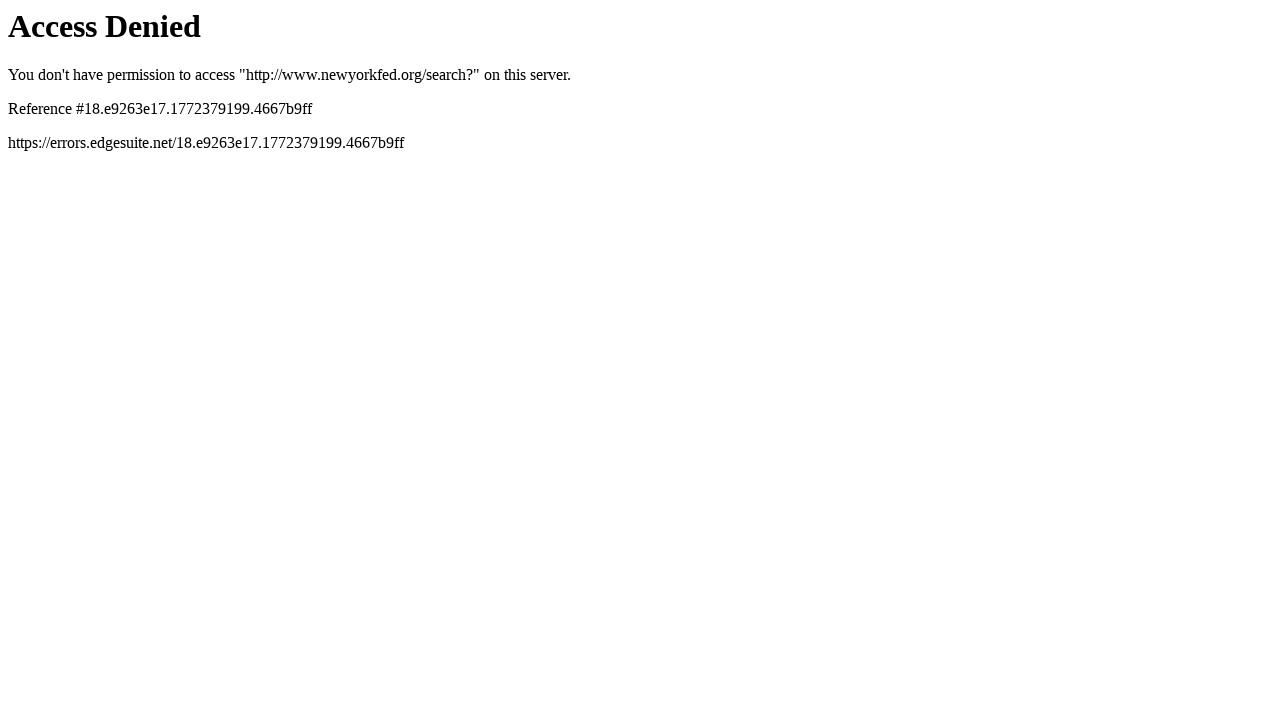